Tests that the STX Next homepage loads correctly by verifying the page title contains "STX Next"

Starting URL: https://stxnext.com/

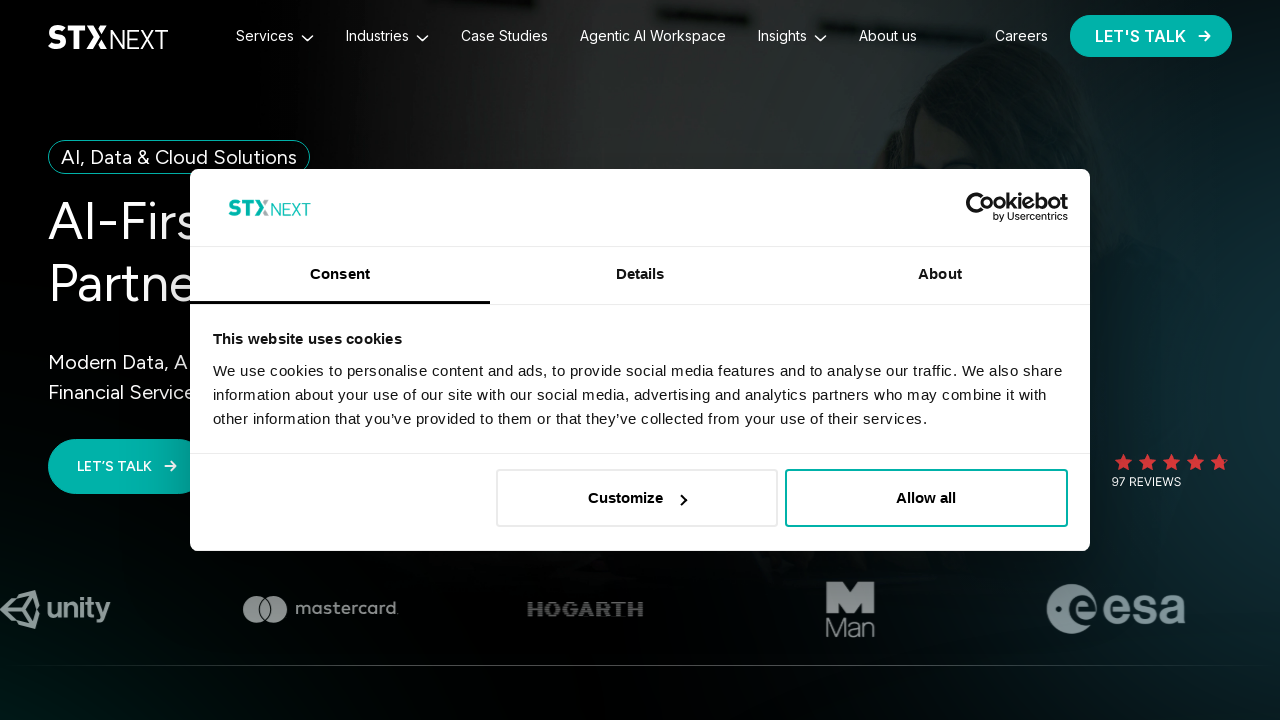

Navigated to STX Next homepage
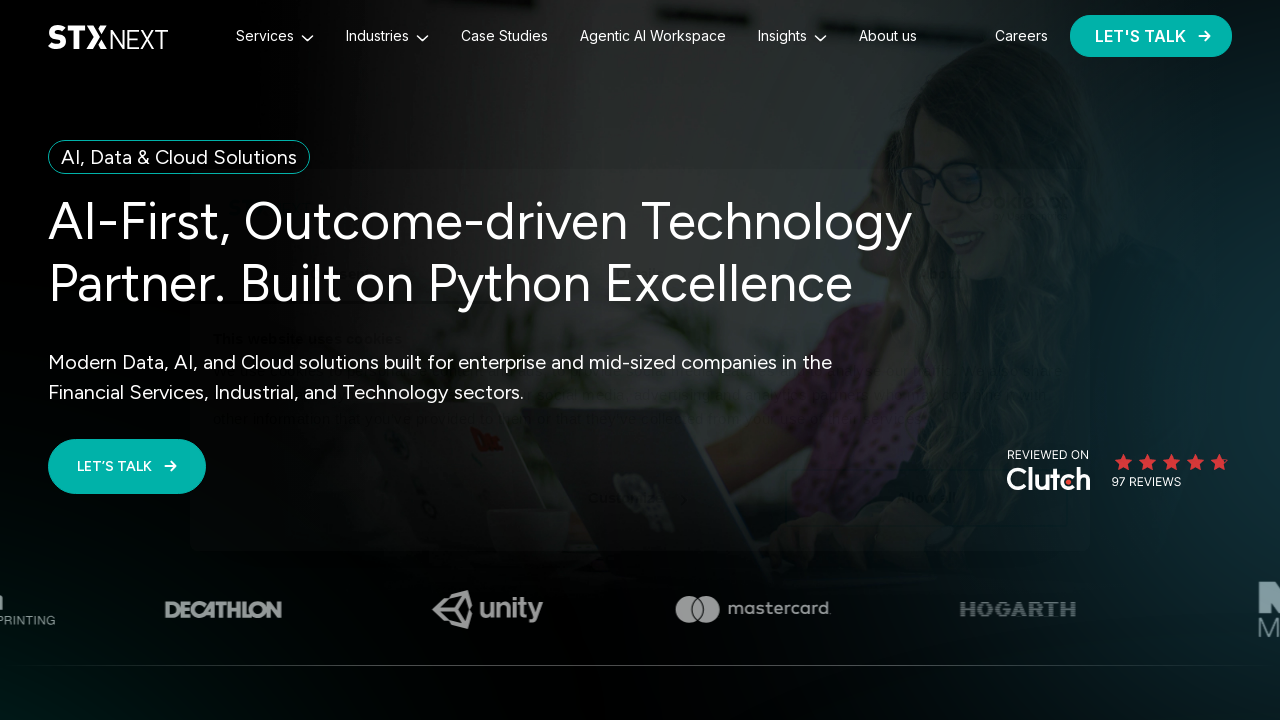

Verified page title contains 'STX Next'
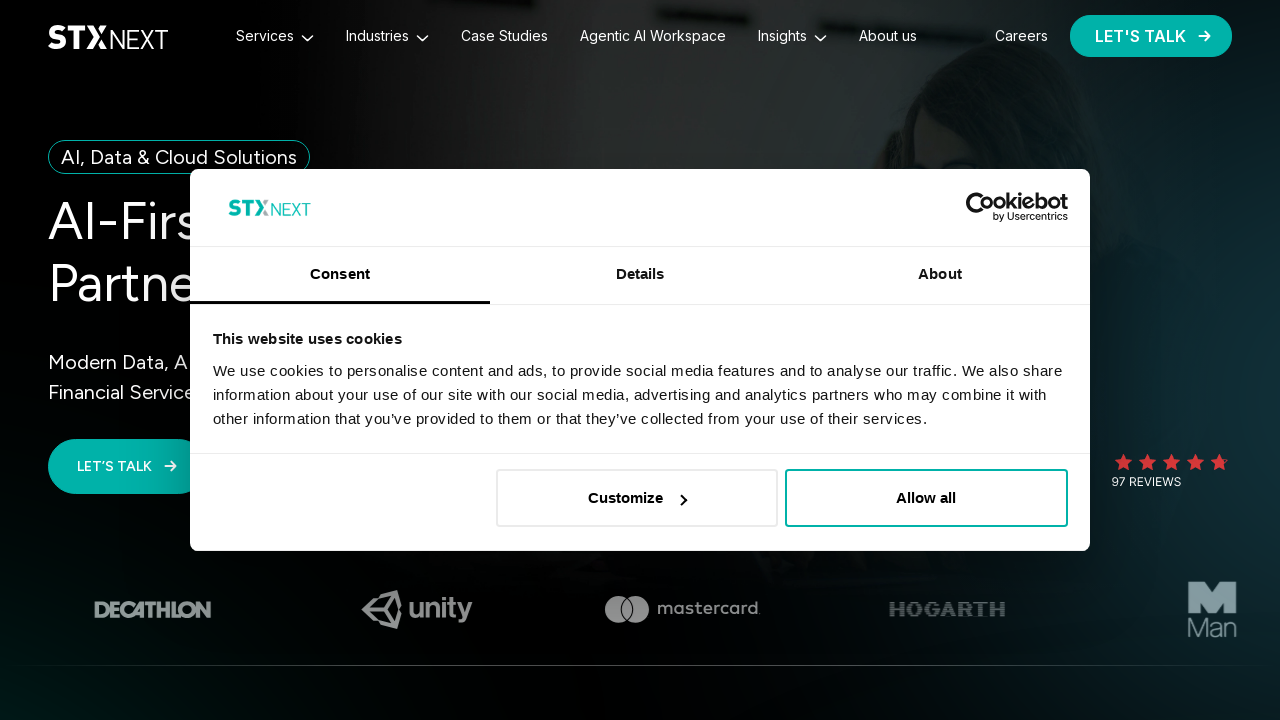

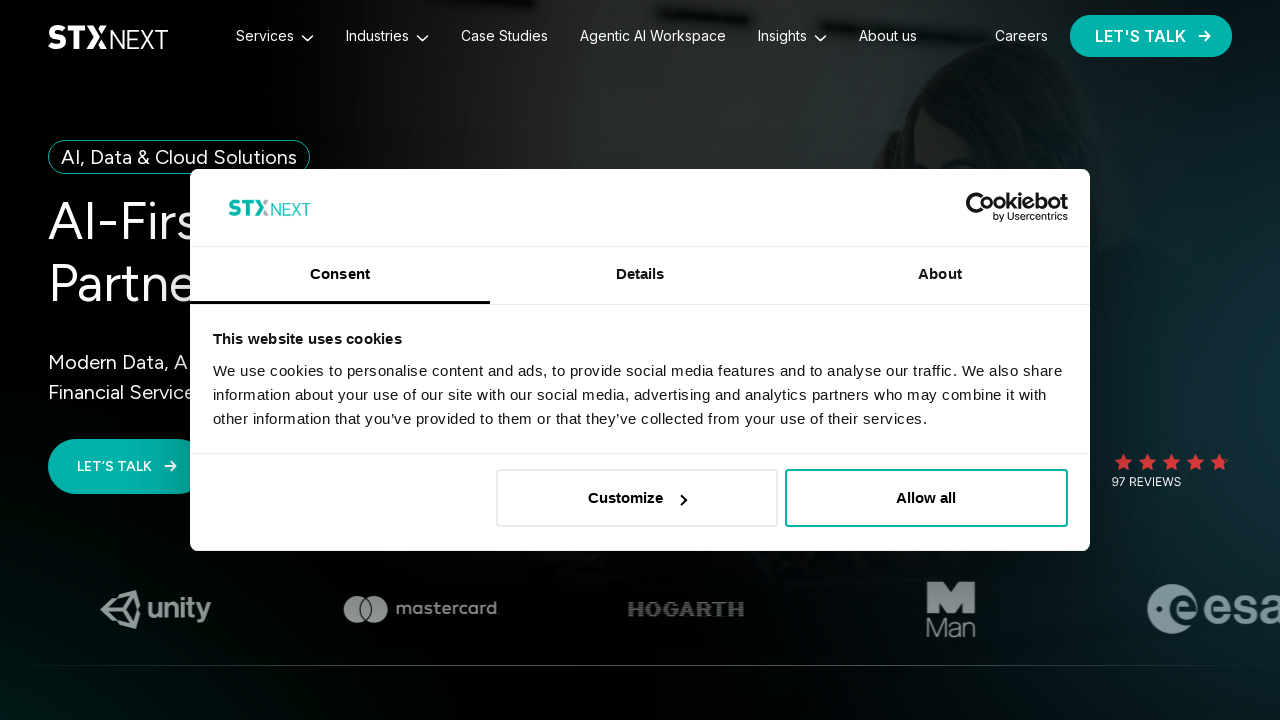